Tests that other controls are hidden when editing a todo item

Starting URL: https://demo.playwright.dev/todomvc

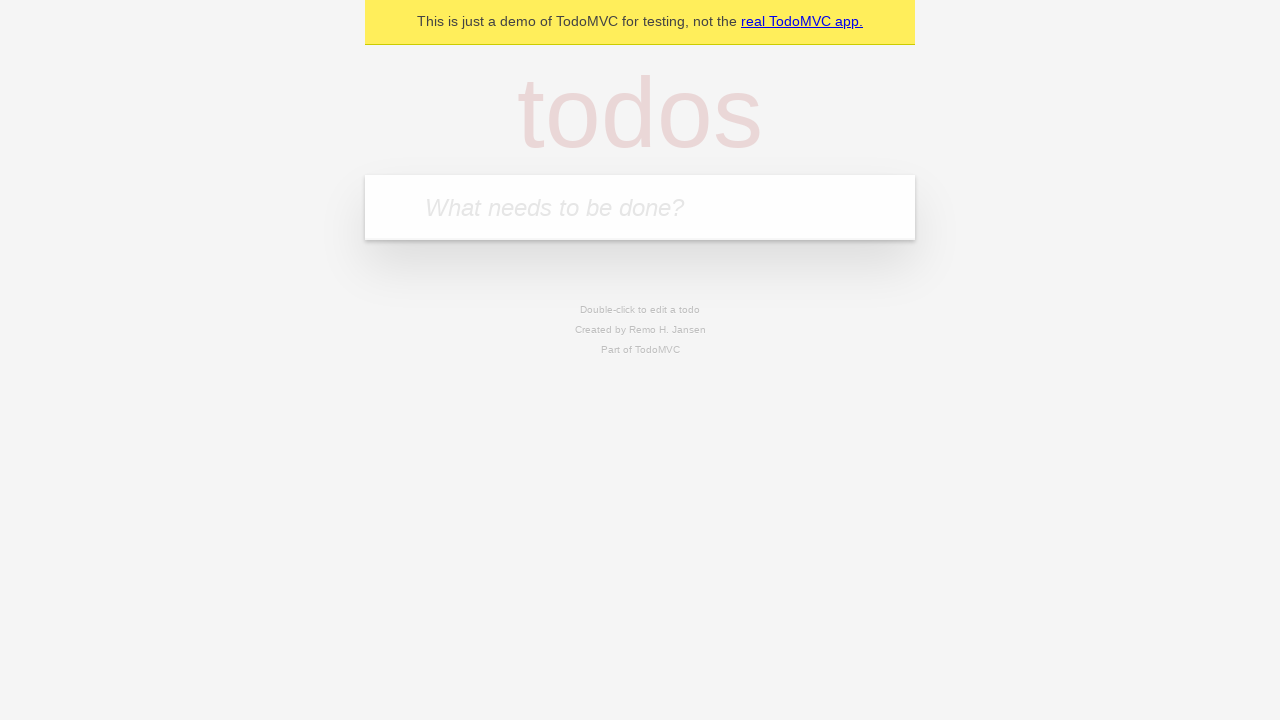

Located the 'What needs to be done?' input field
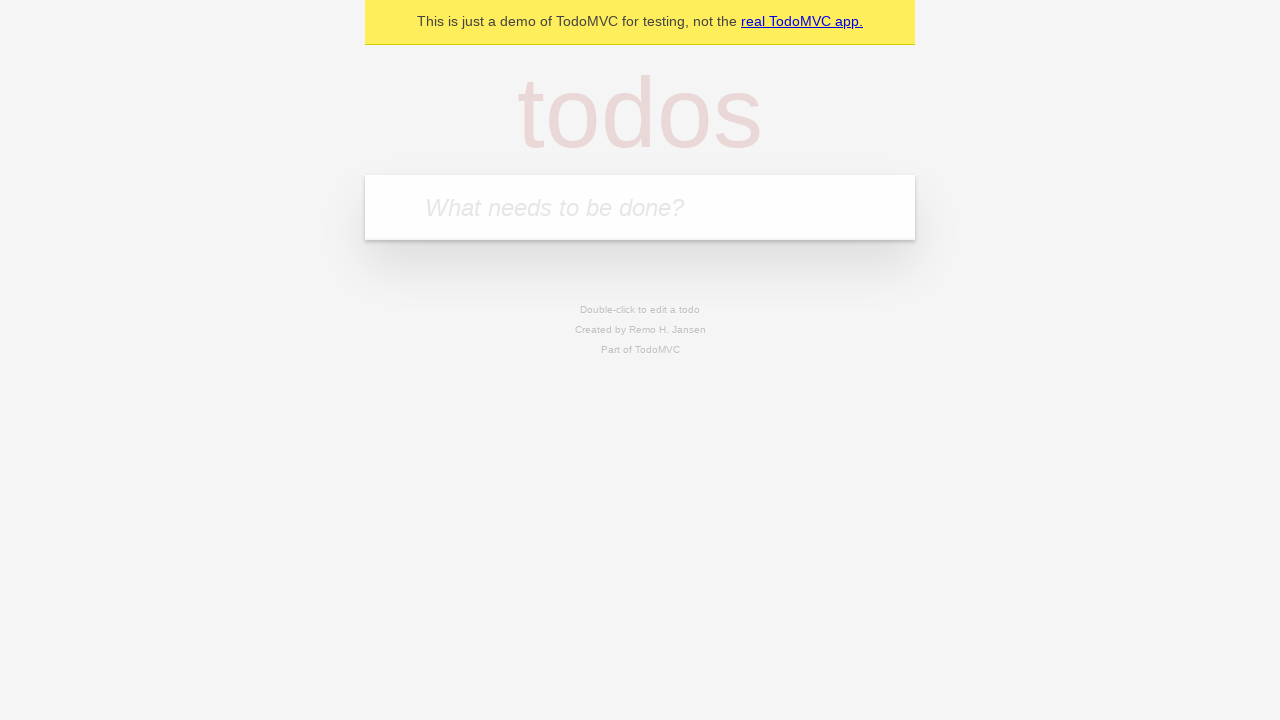

Filled input with 'buy some cheese' on internal:attr=[placeholder="What needs to be done?"i]
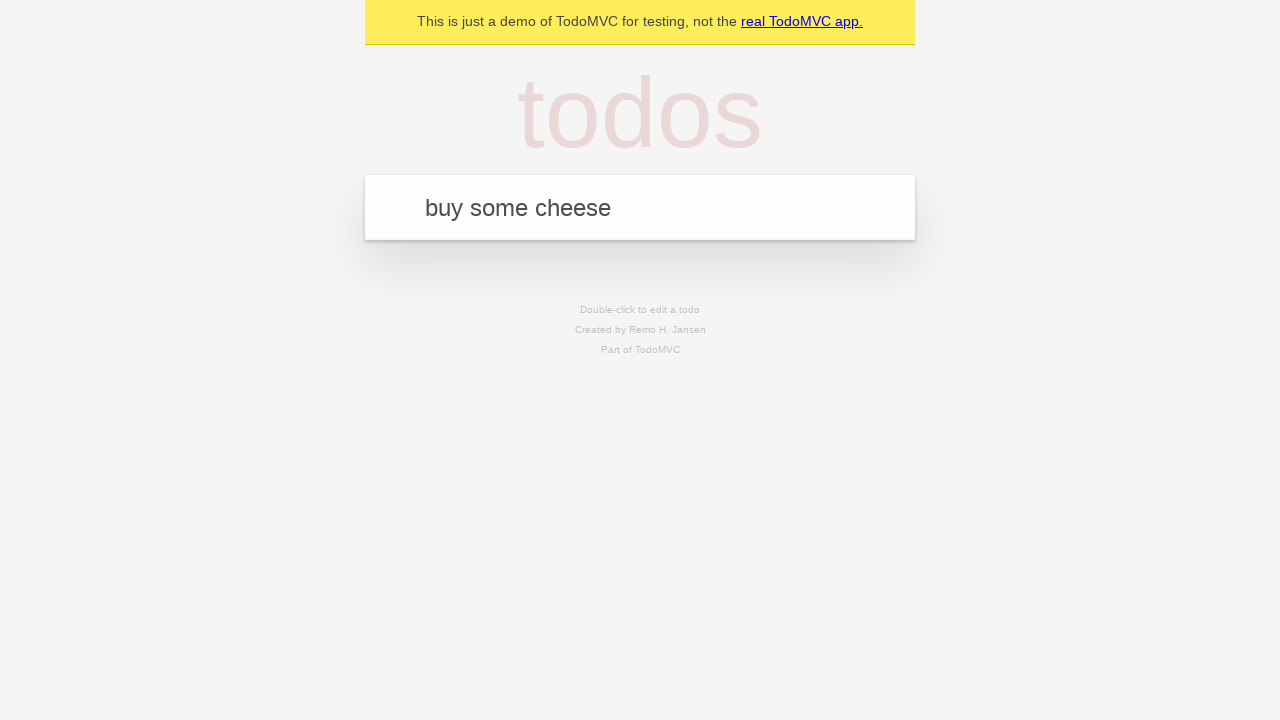

Pressed Enter to add first todo item on internal:attr=[placeholder="What needs to be done?"i]
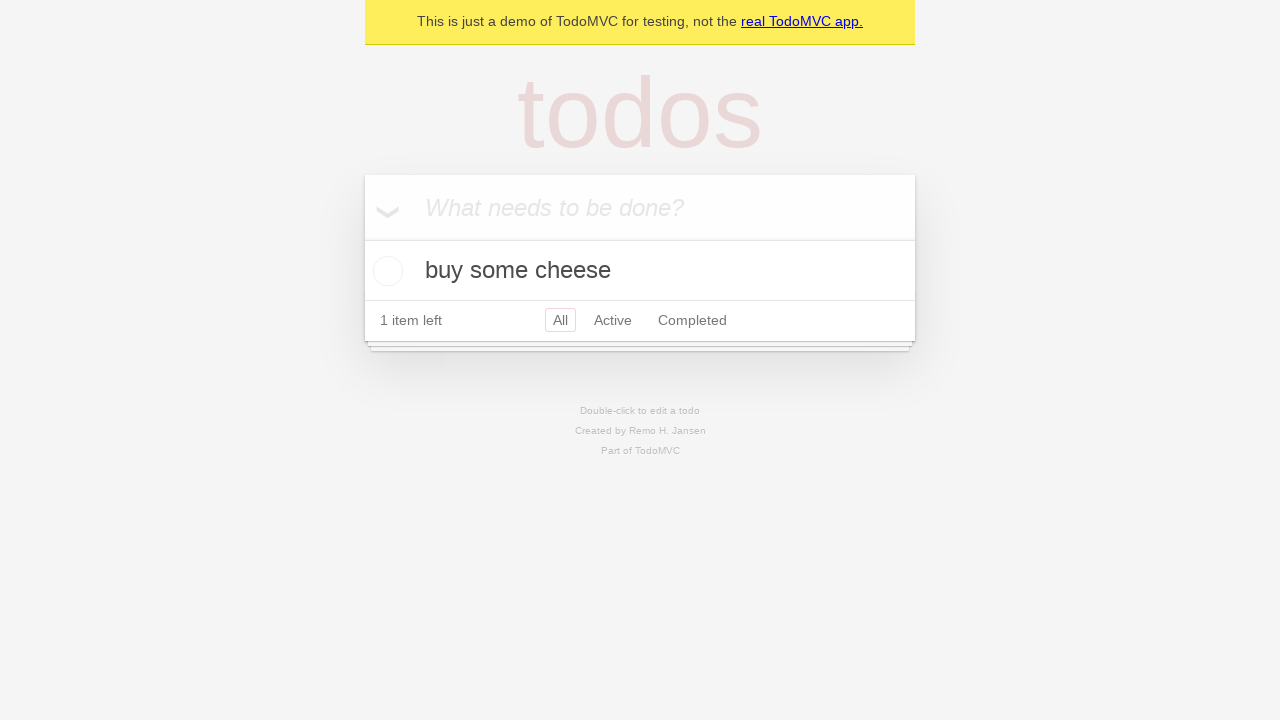

Filled input with 'feed the cat' on internal:attr=[placeholder="What needs to be done?"i]
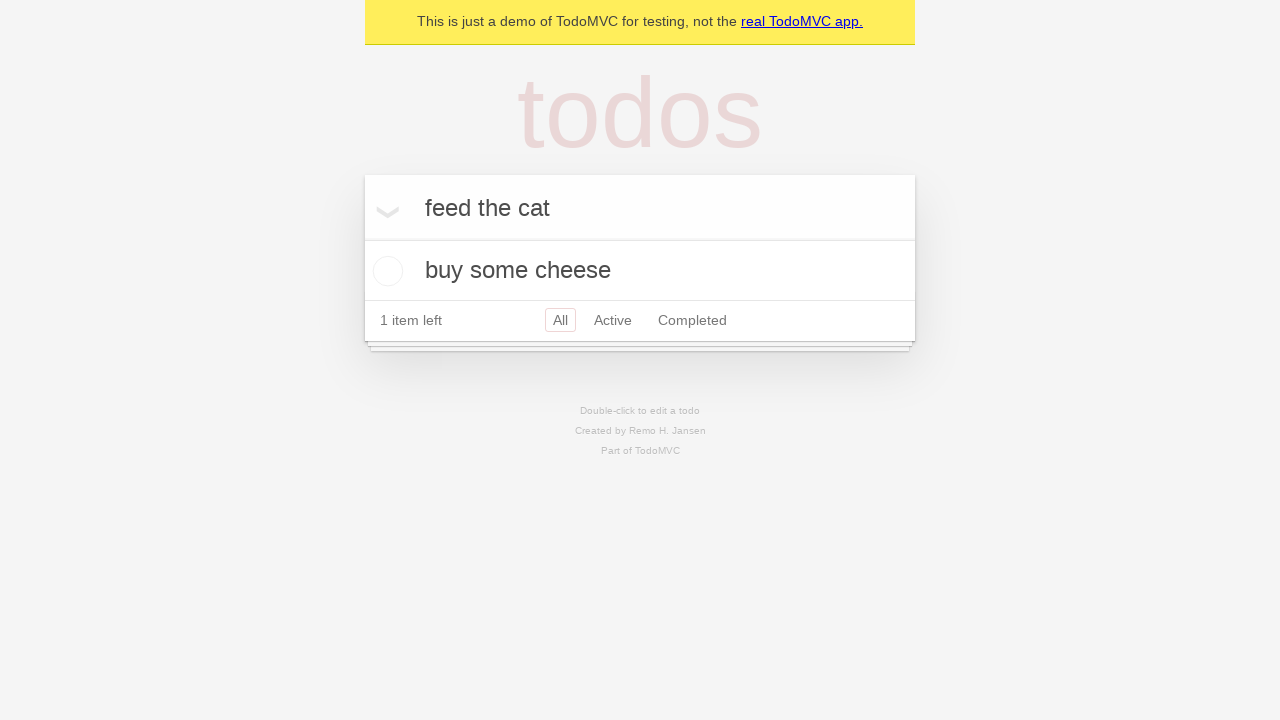

Pressed Enter to add second todo item on internal:attr=[placeholder="What needs to be done?"i]
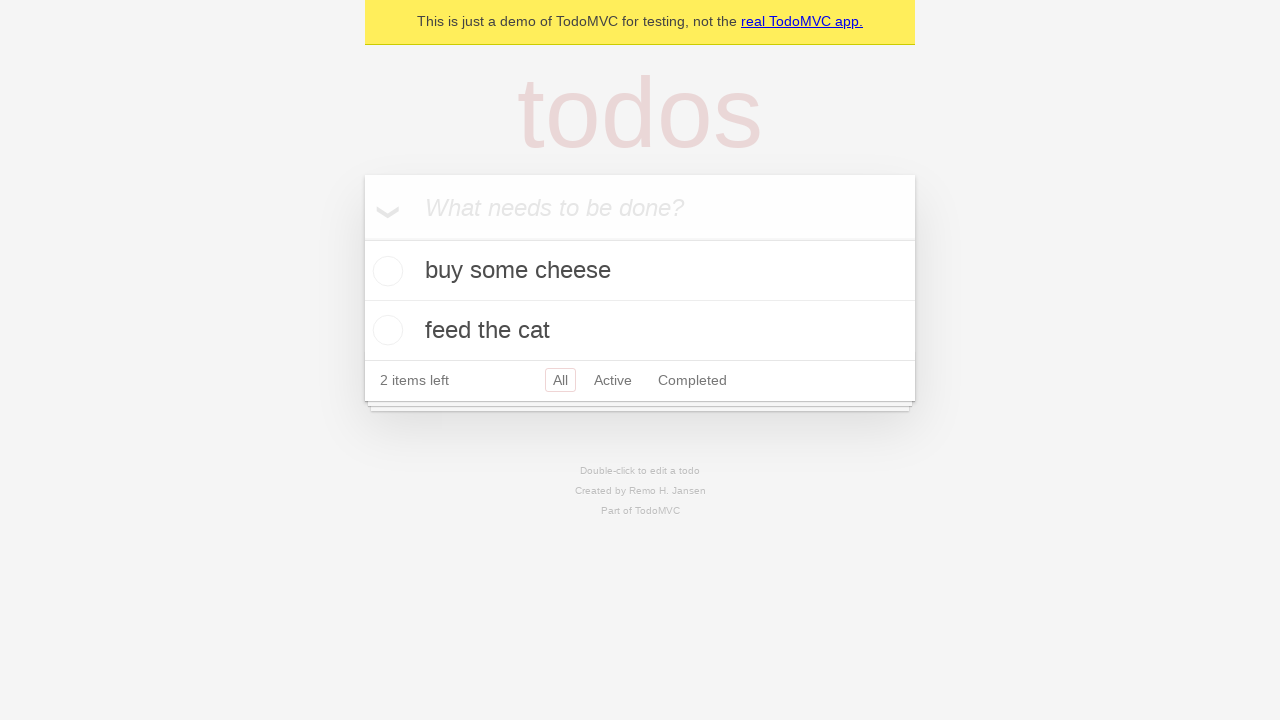

Filled input with 'book a doctors appointment' on internal:attr=[placeholder="What needs to be done?"i]
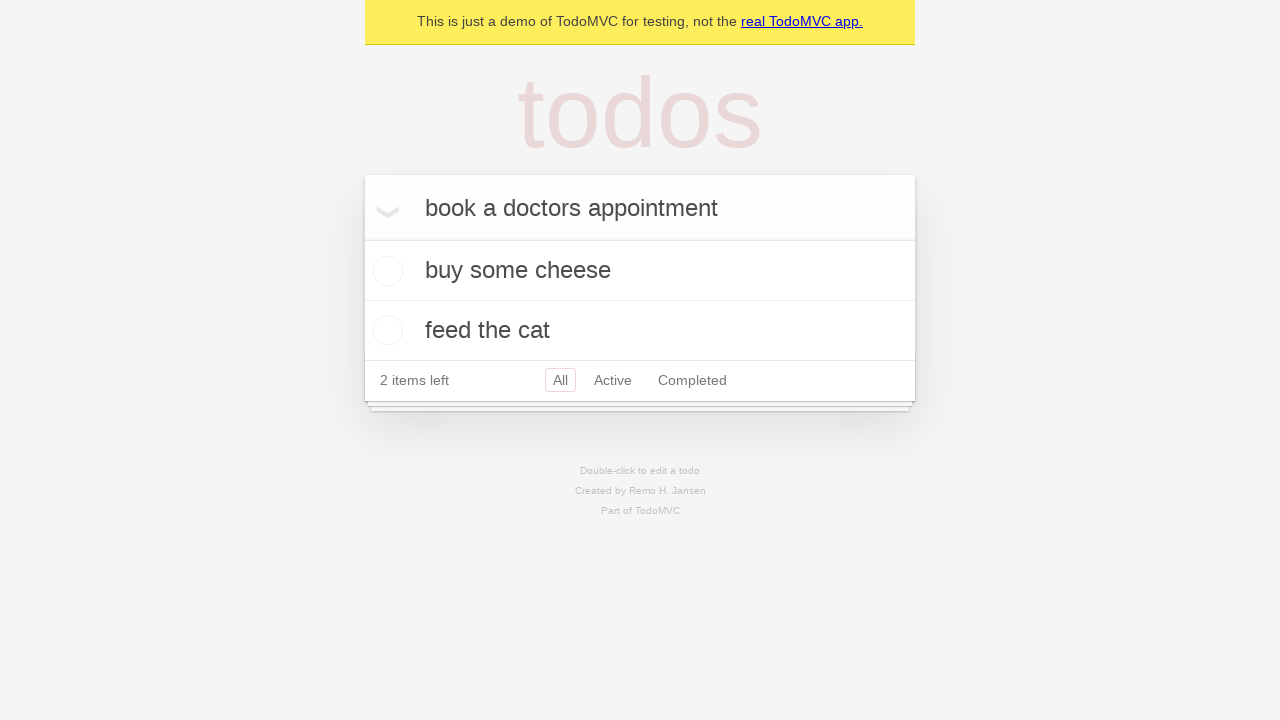

Pressed Enter to add third todo item on internal:attr=[placeholder="What needs to be done?"i]
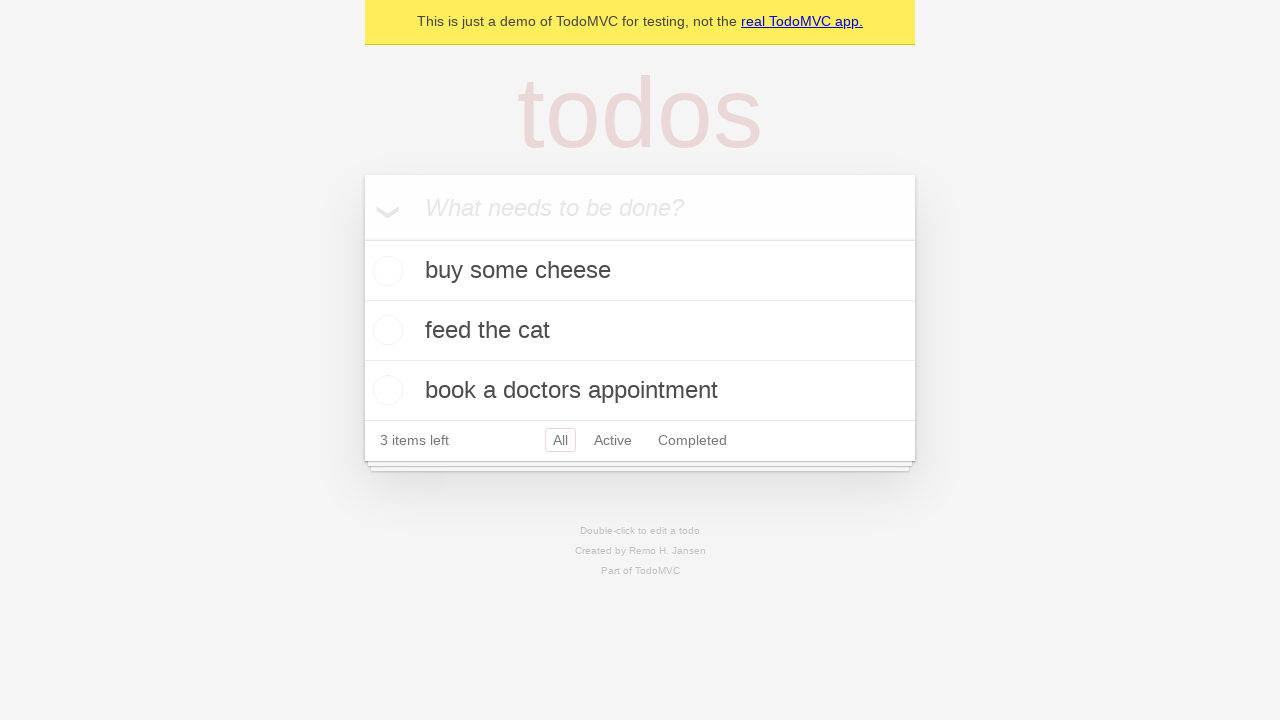

Todo items loaded on the page
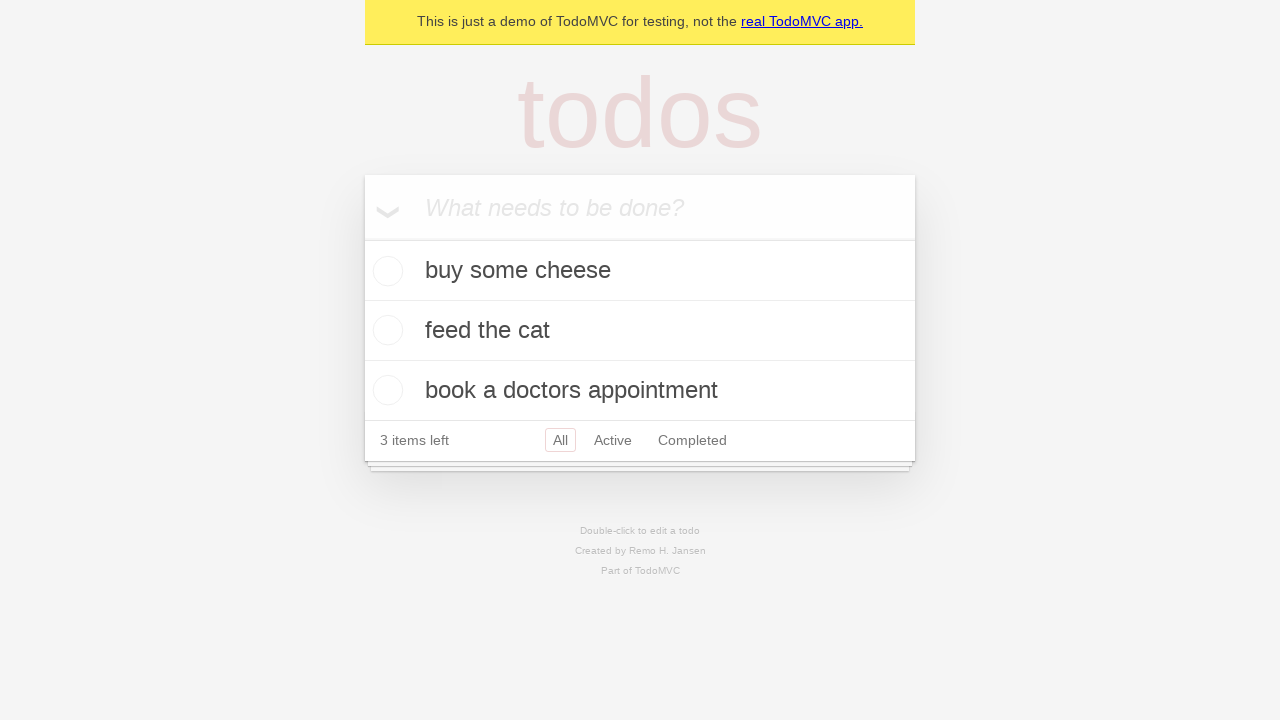

Located the second todo item
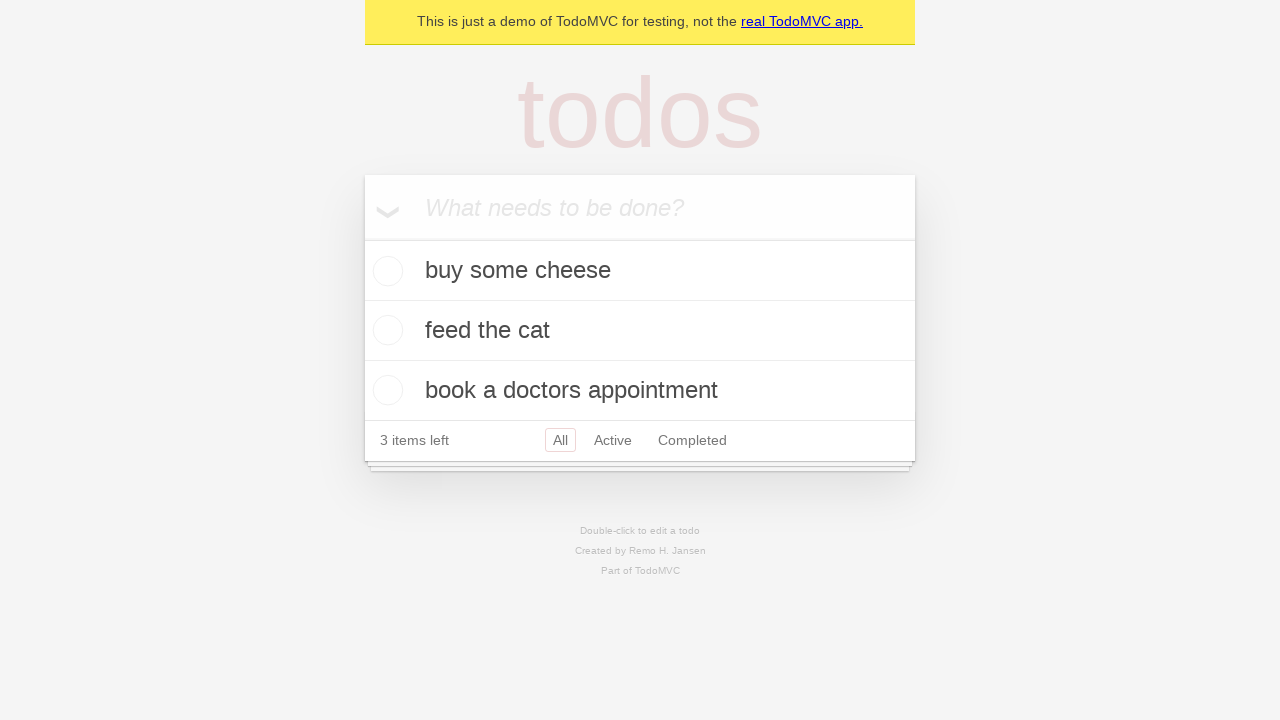

Double-clicked the second todo item to enter edit mode at (640, 331) on internal:testid=[data-testid="todo-item"s] >> nth=1
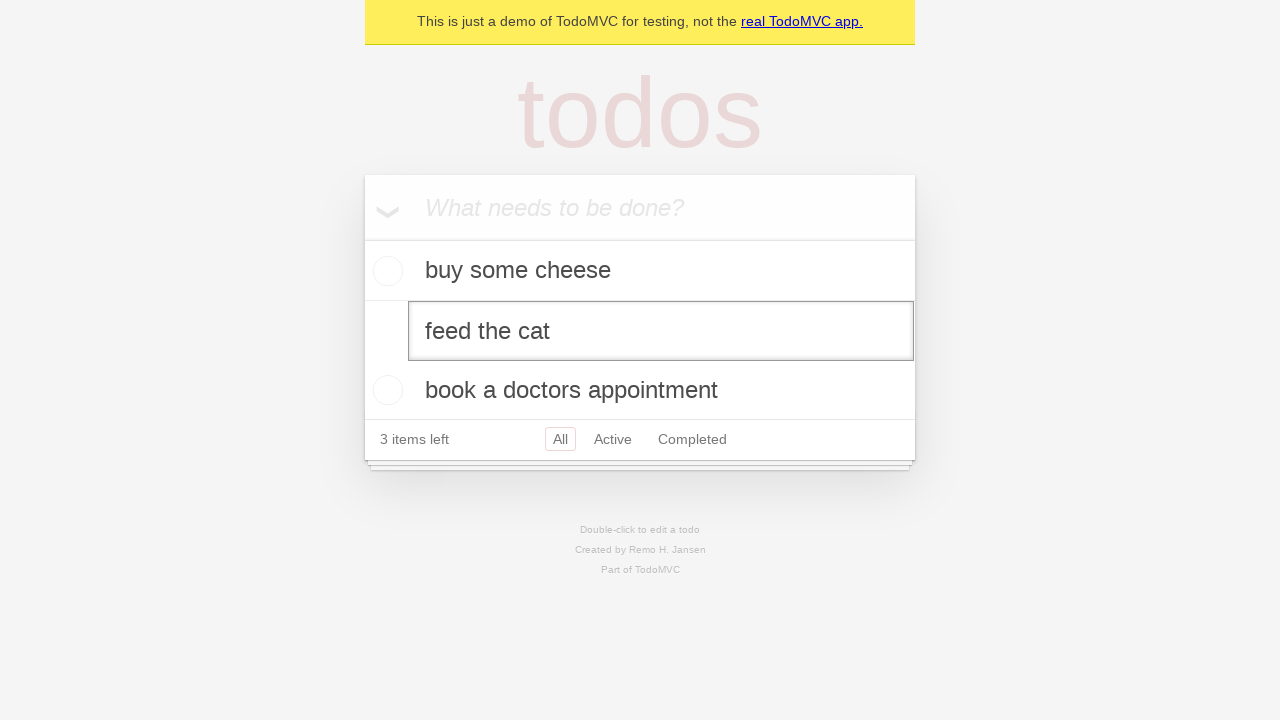

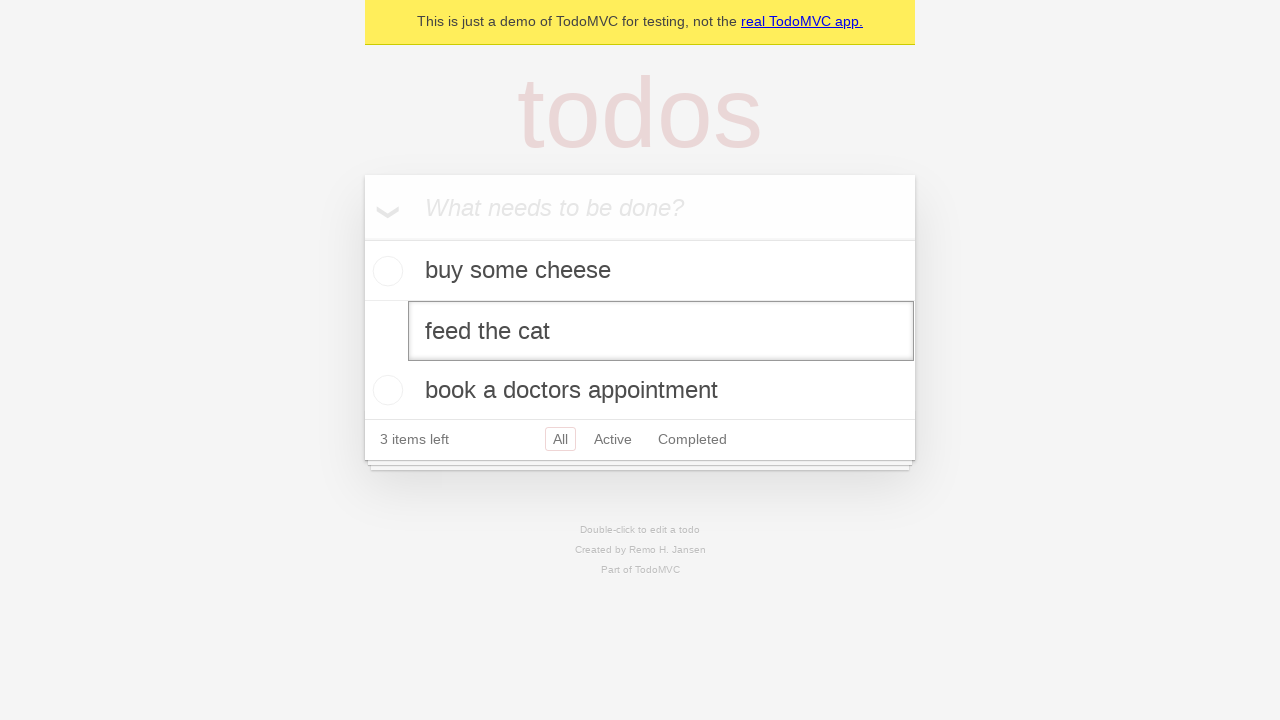